Tests a simple form by filling in first name, last name, city, and country fields, then clicking the submit button.

Starting URL: http://suninjuly.github.io/simple_form_find_task.html

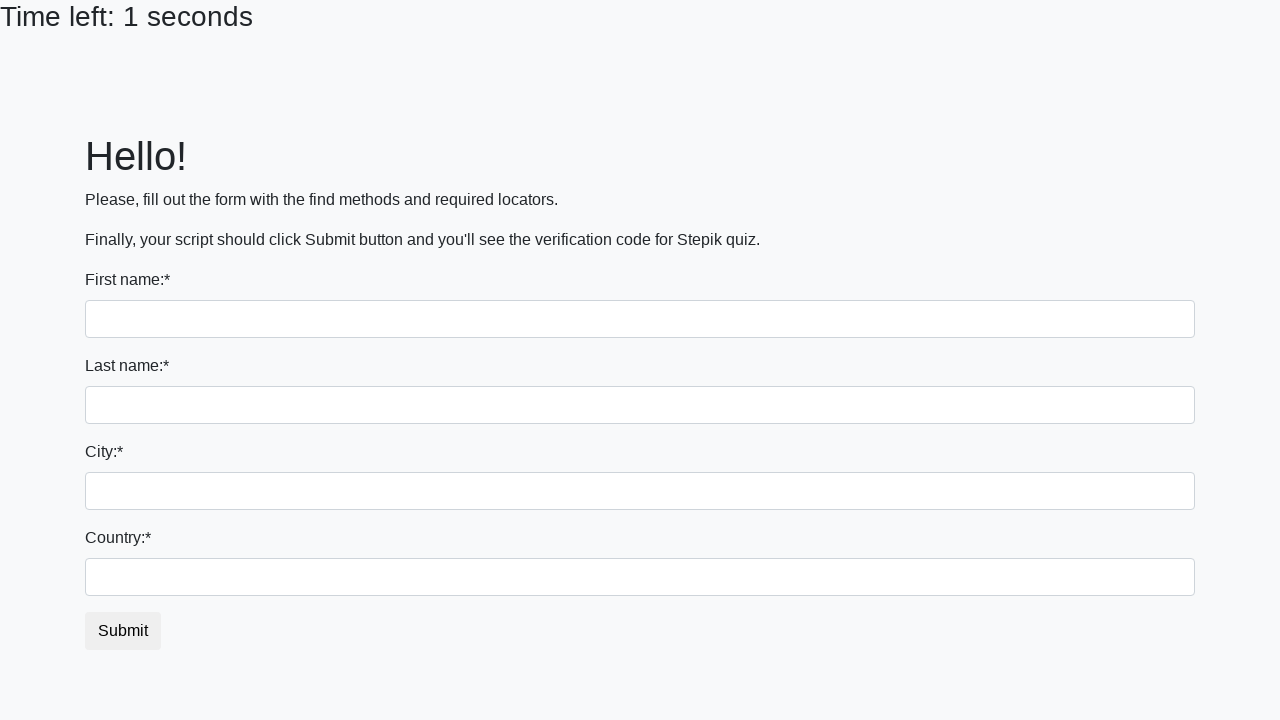

Filled first name field with 'Anton' on input
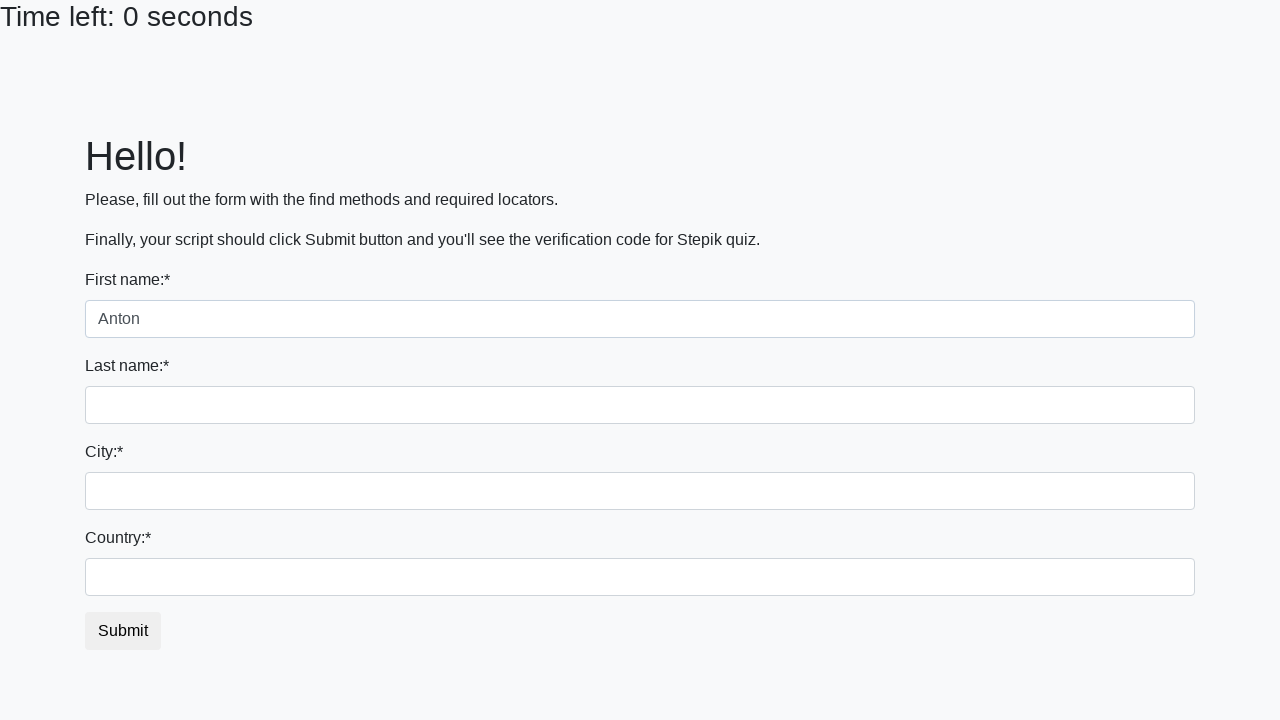

Filled last name field with 'Rav' on input[name='last_name']
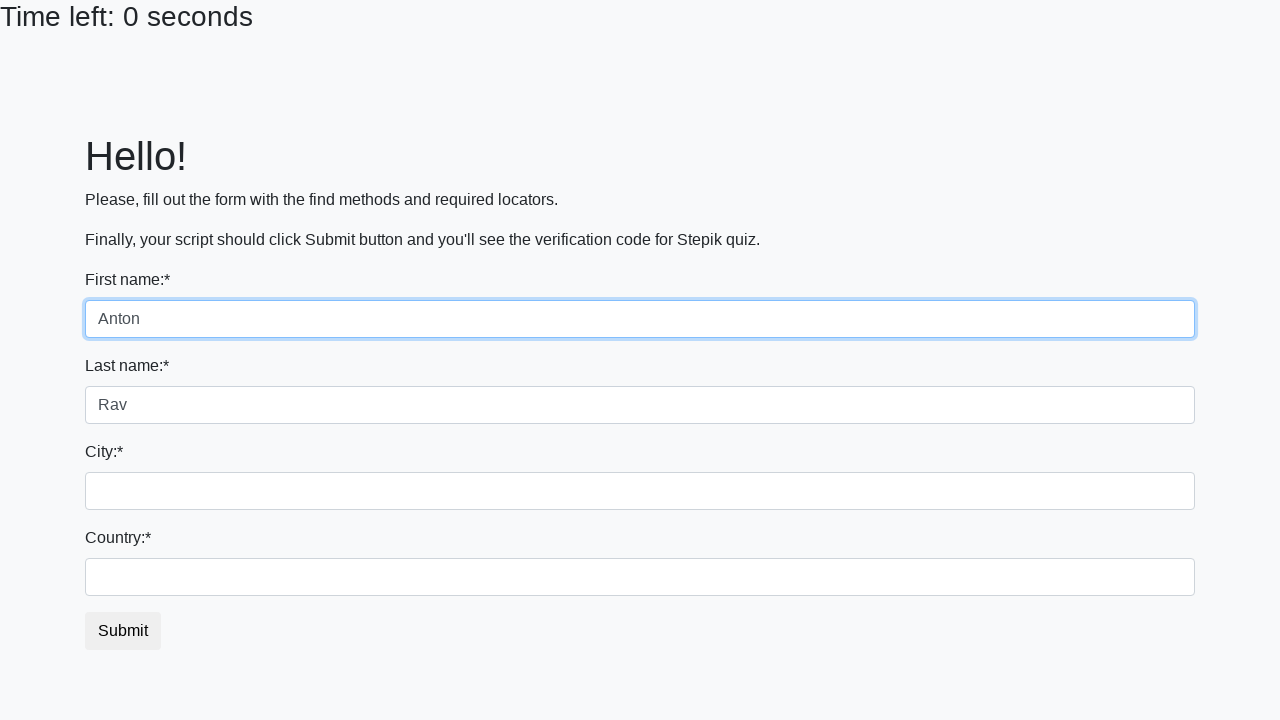

Filled city field with 'Minsk' on .city
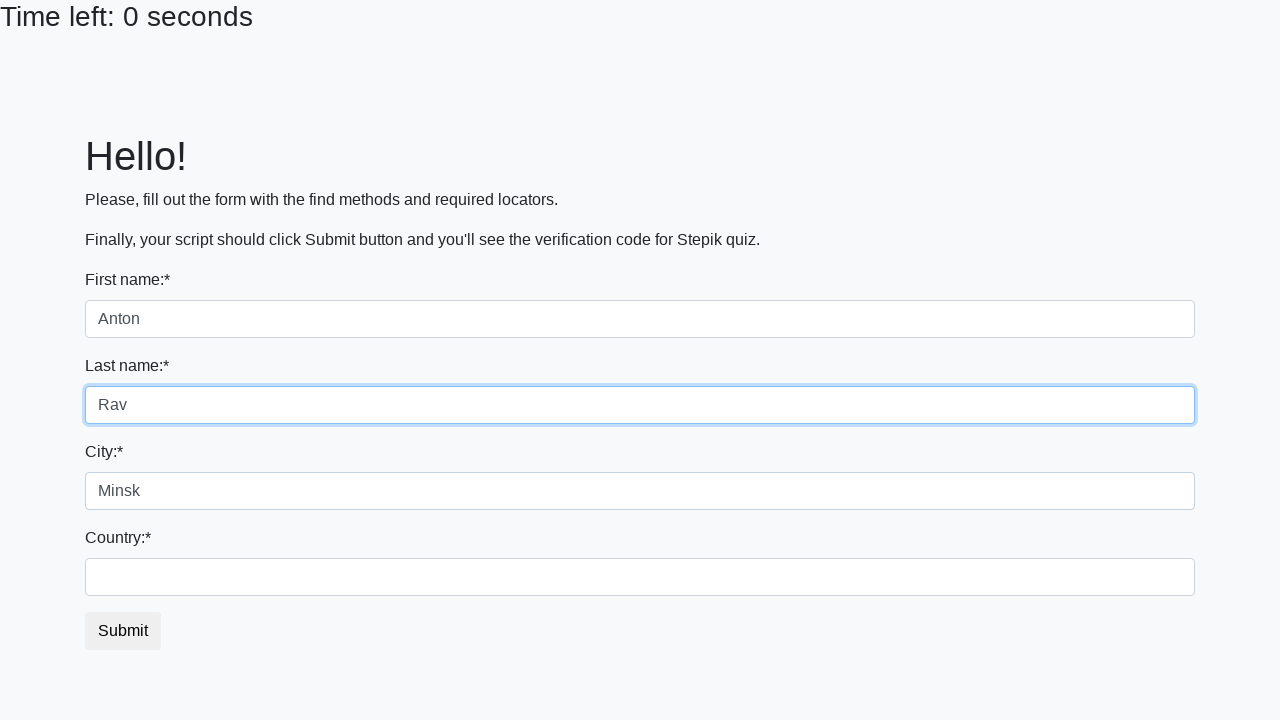

Filled country field with 'Belarus' on #country
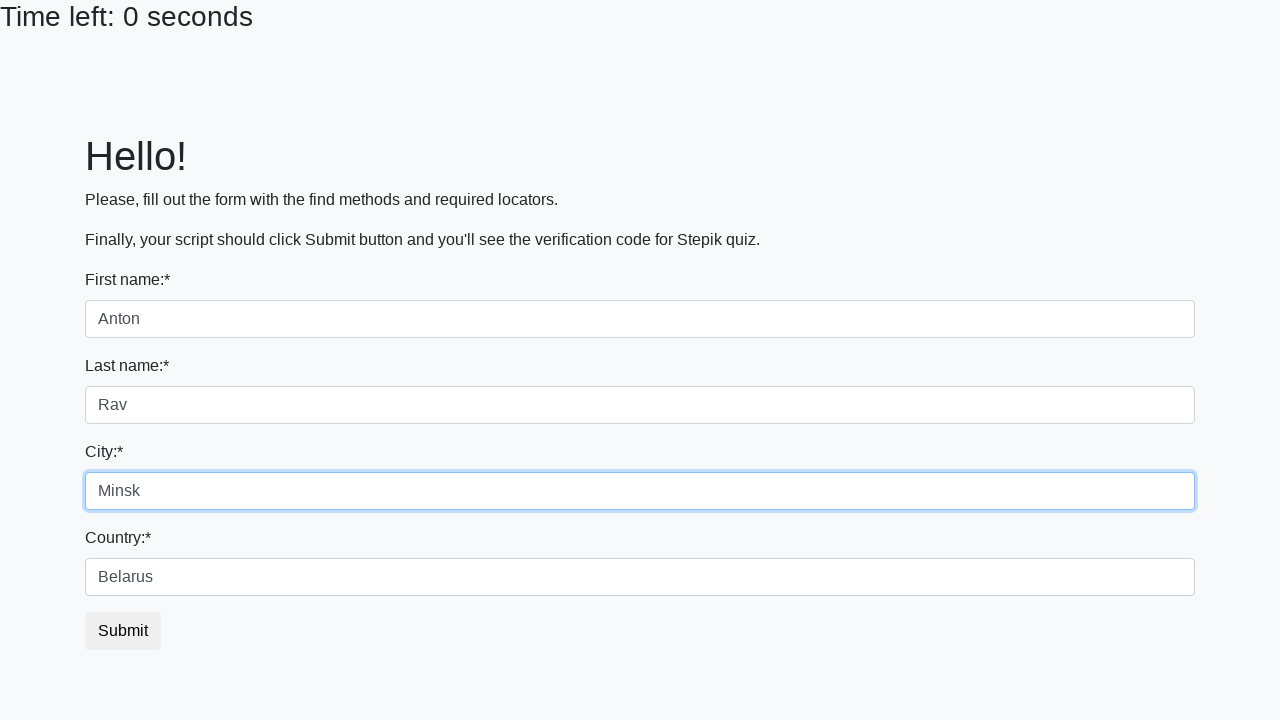

Clicked submit button to complete form submission at (123, 631) on button.btn
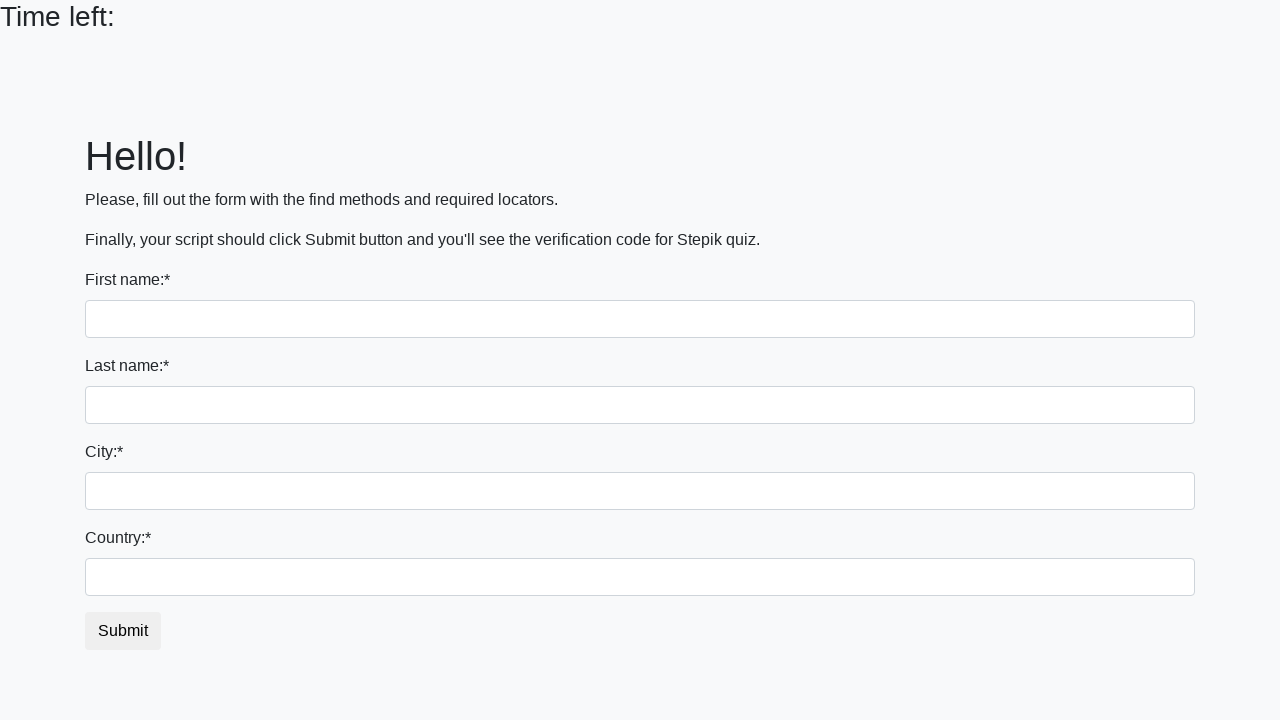

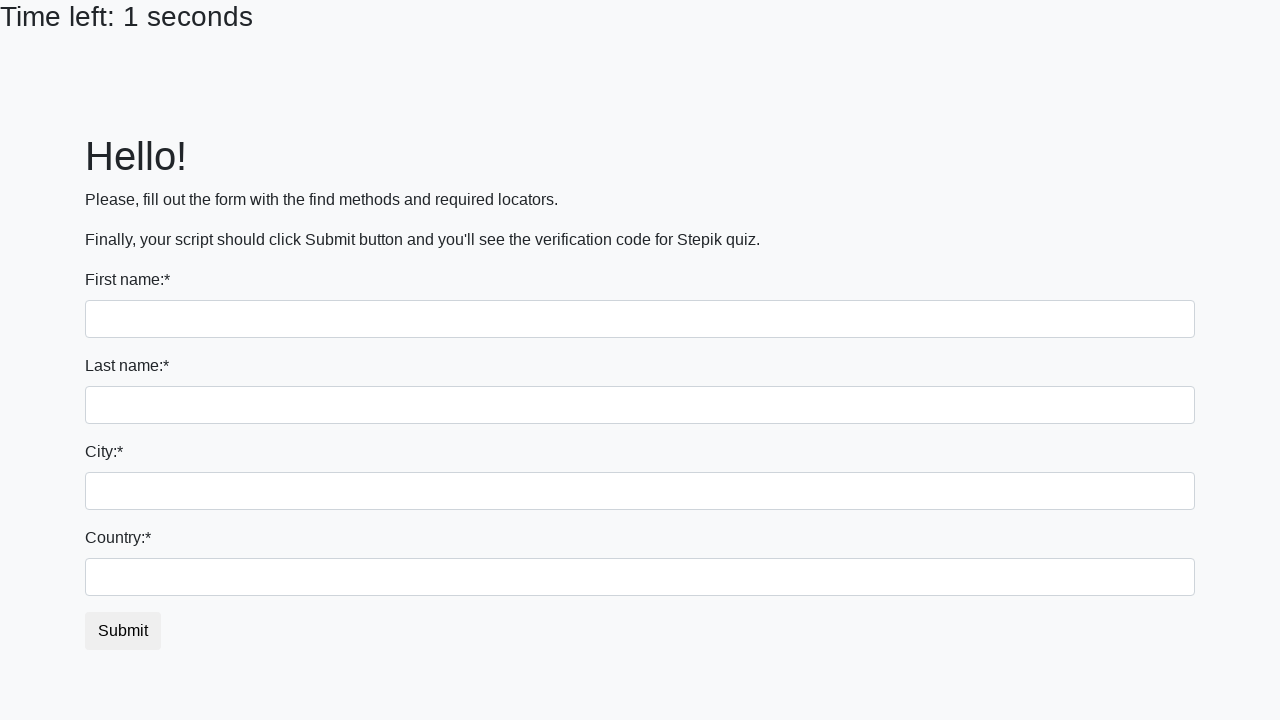